Tests JavaScript function execution within an iframe on W3Schools by switching to the iframe and executing a custom JavaScript function

Starting URL: https://www.w3schools.com/jsref/tryit.asp?filename=tryjsref_submit_get

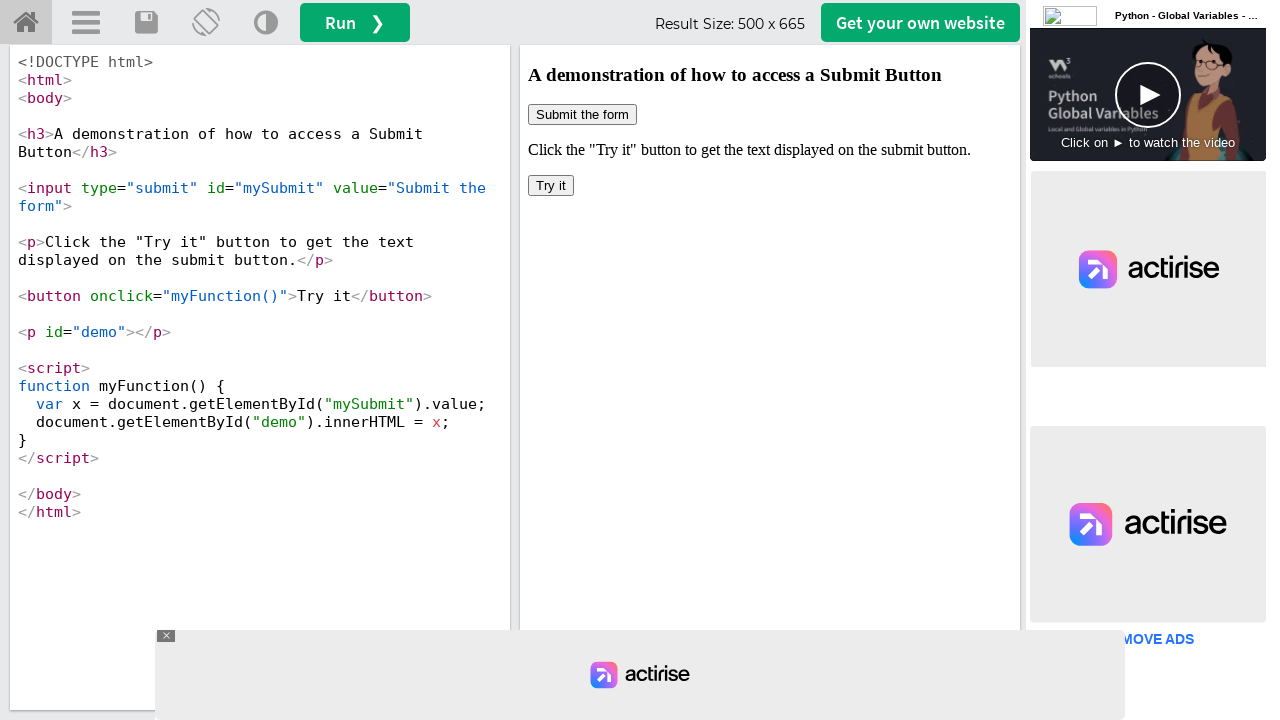

Located iframe with ID 'iframeResult'
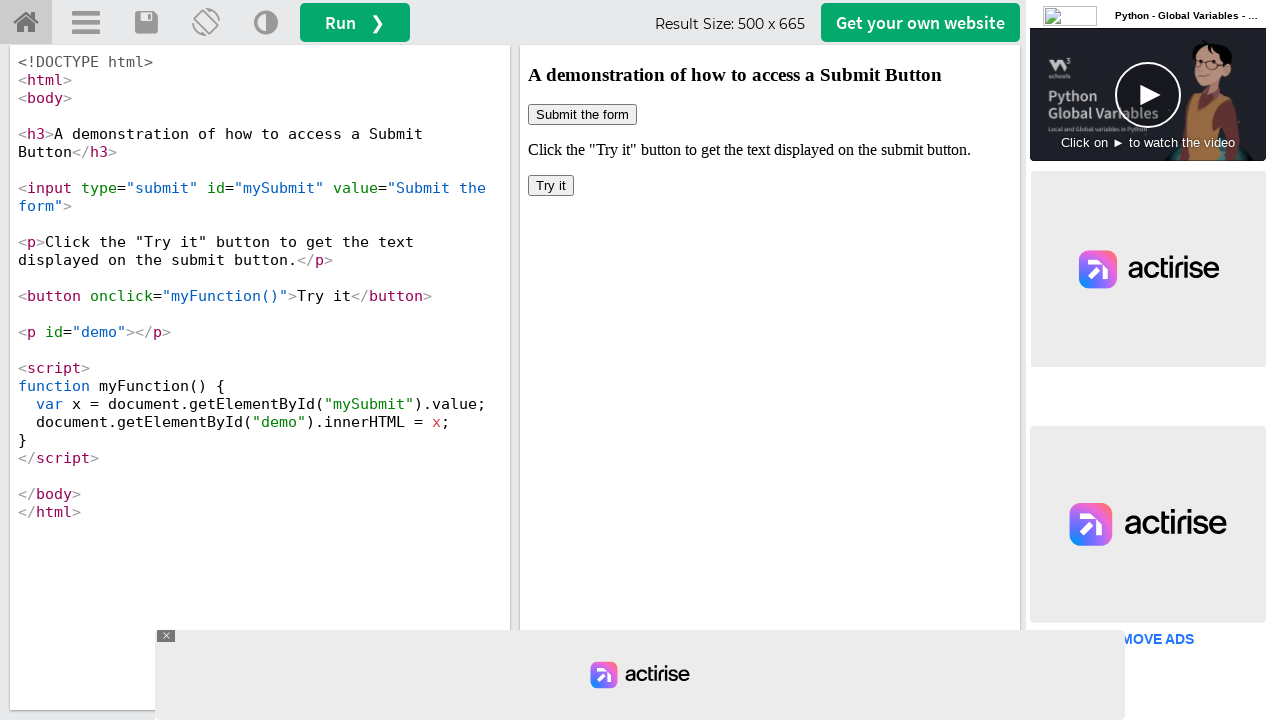

Executed myFunction() JavaScript within iframe context
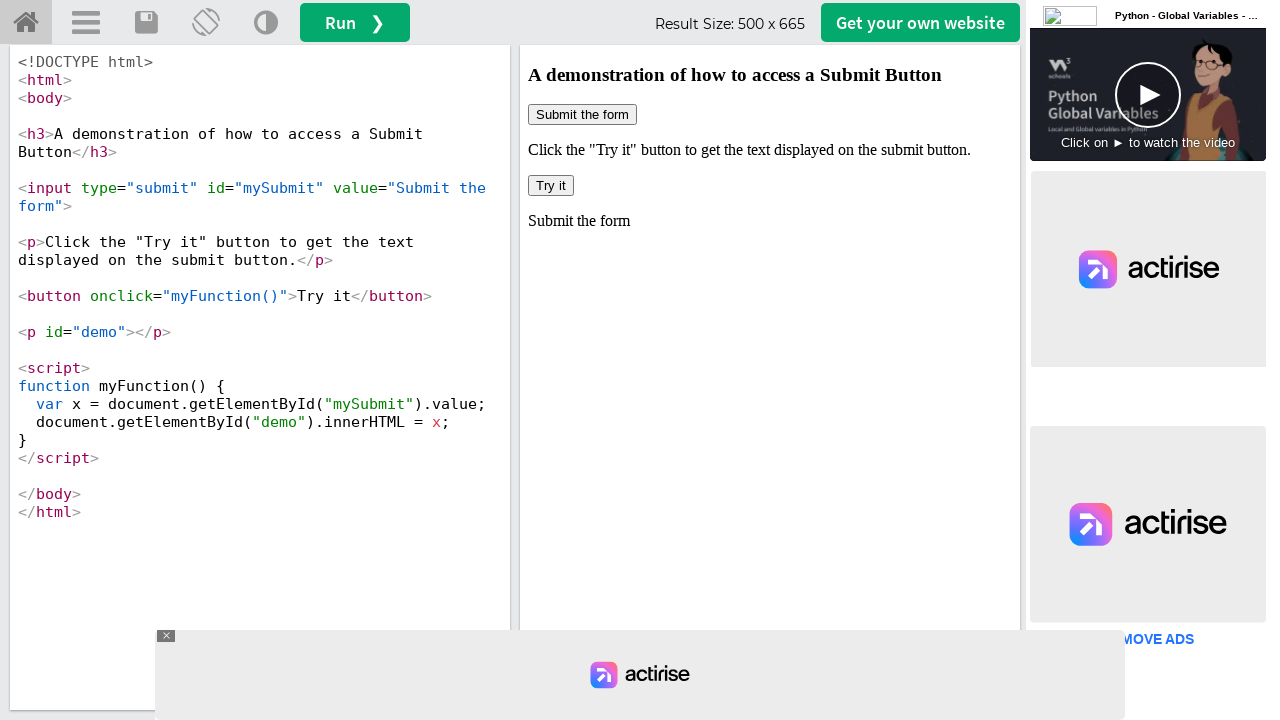

Waited 1000ms for JavaScript execution to complete
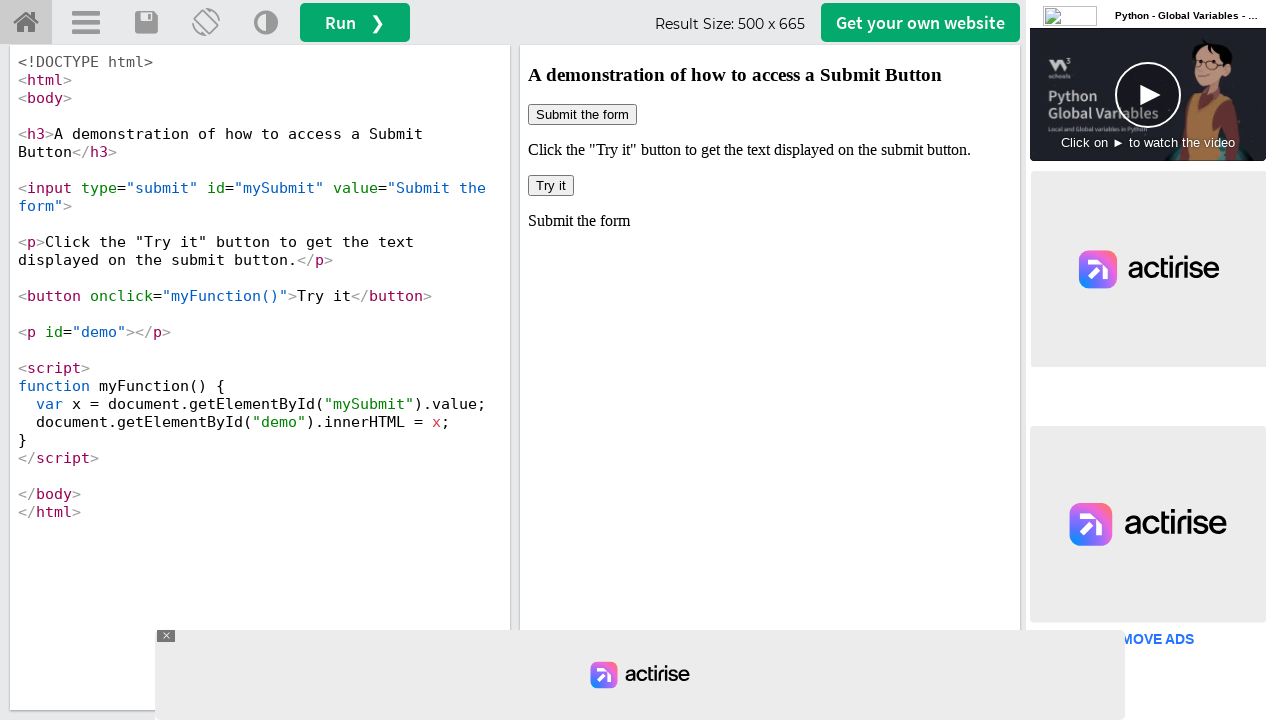

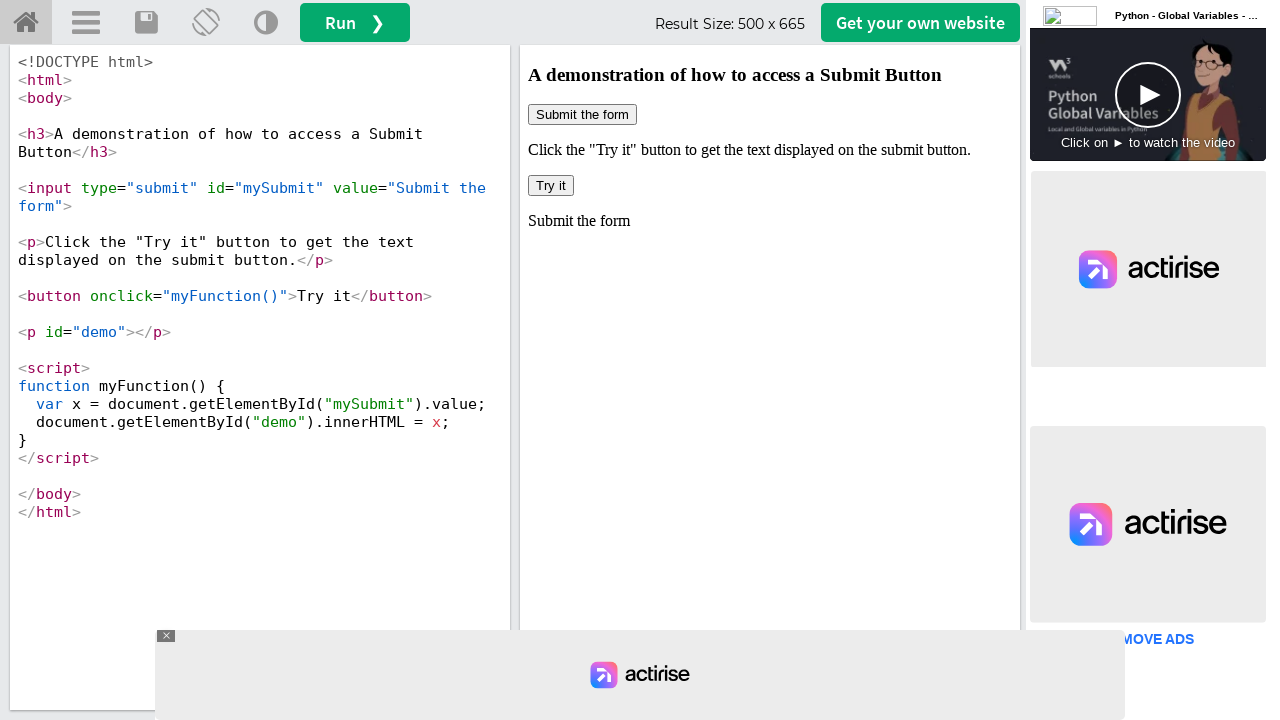